Tests dropdown selection functionality by selecting options using index and value selectors

Starting URL: https://the-internet.herokuapp.com/dropdown

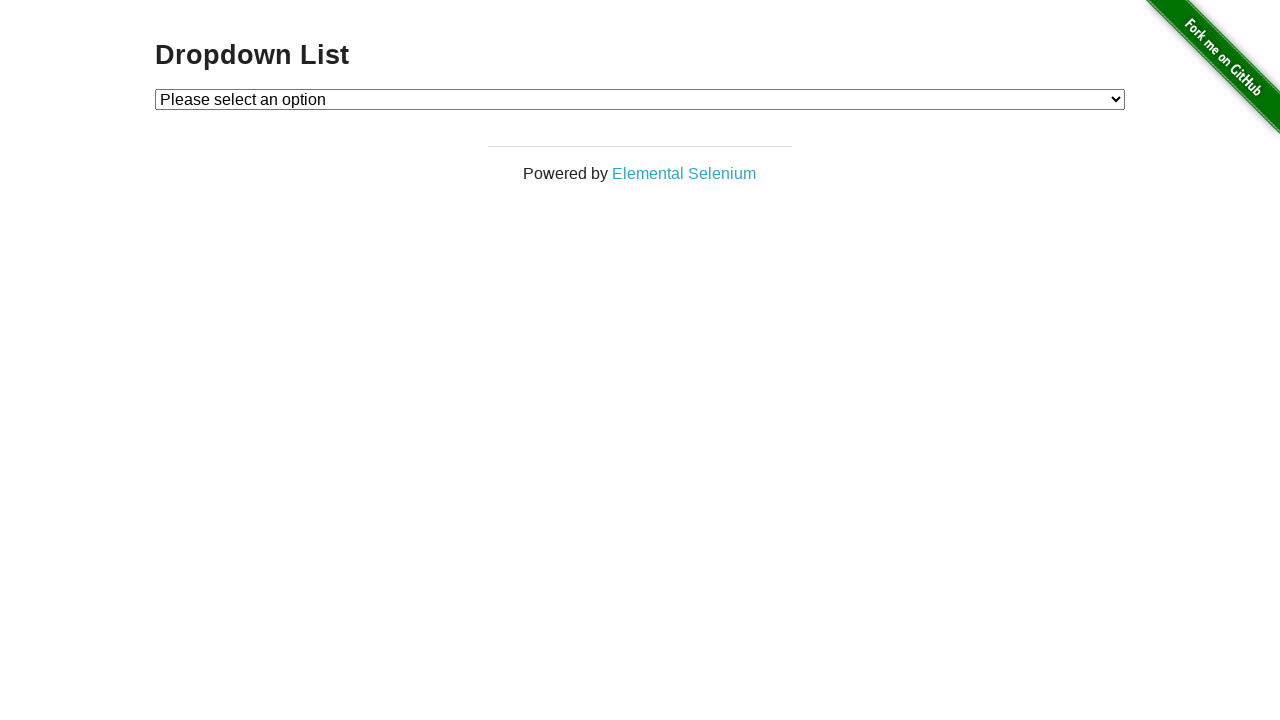

Selected option 1 by index from dropdown on #dropdown
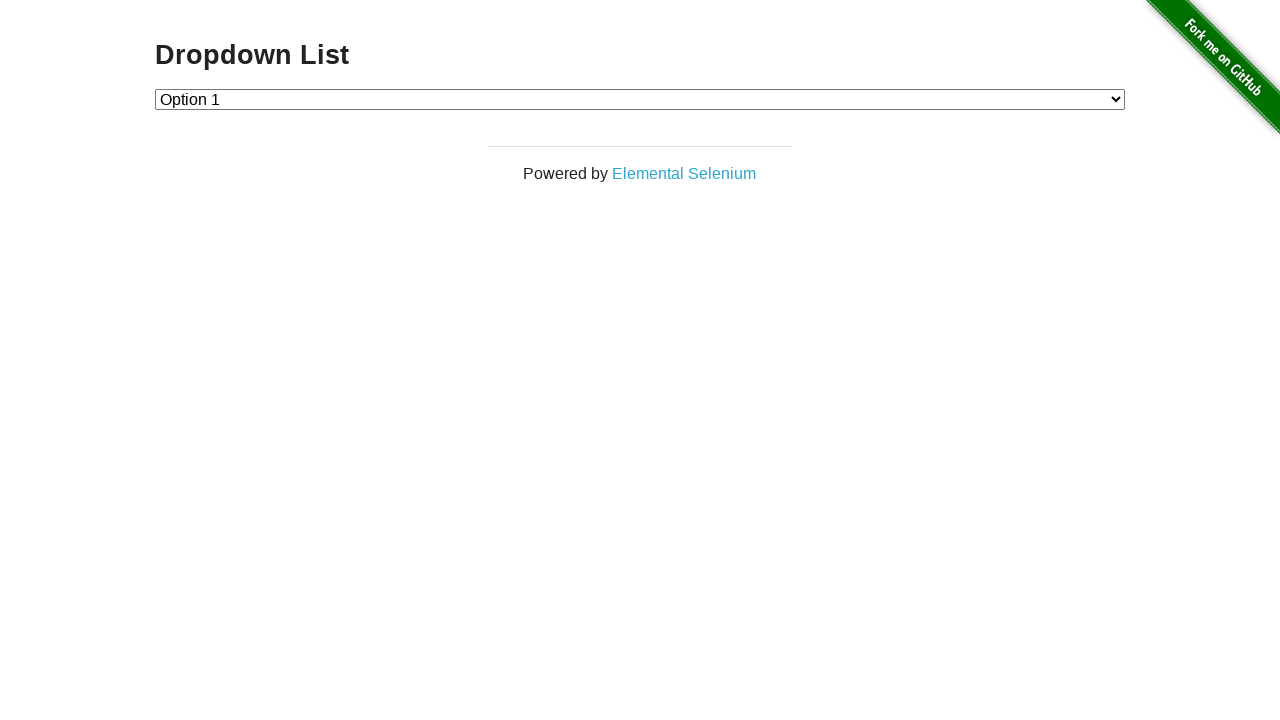

Selected option 2 by value from dropdown on #dropdown
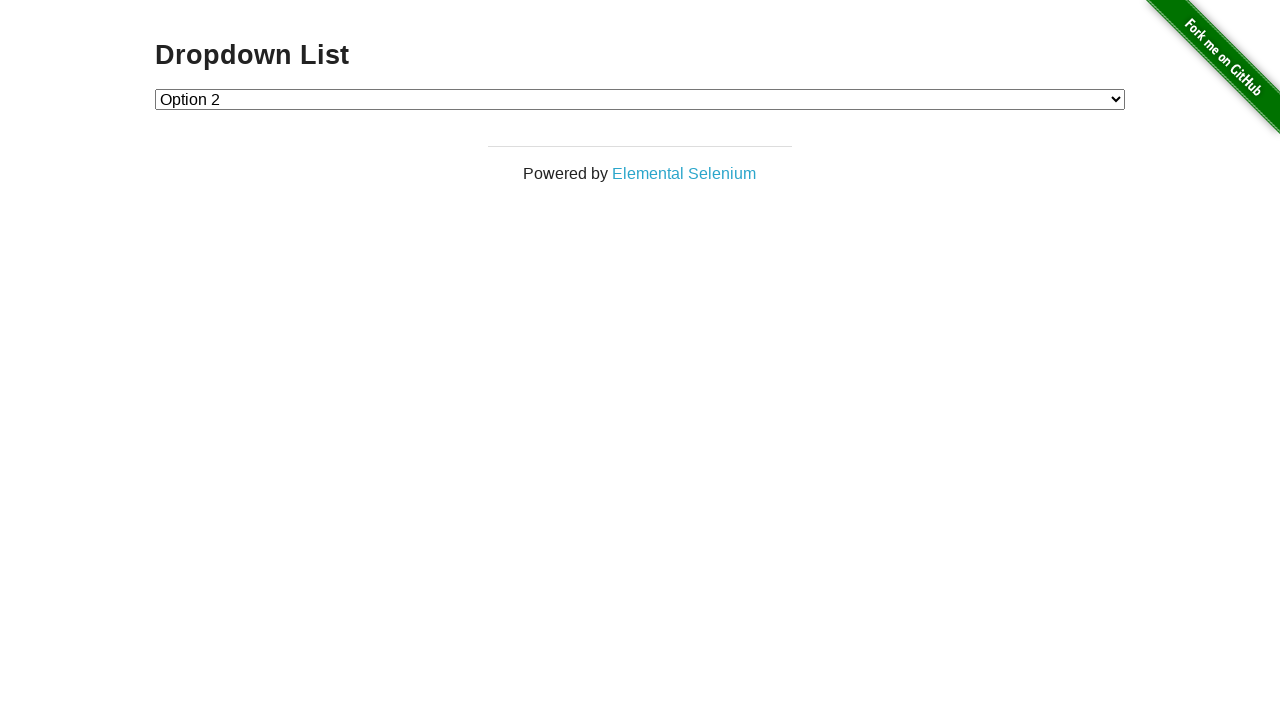

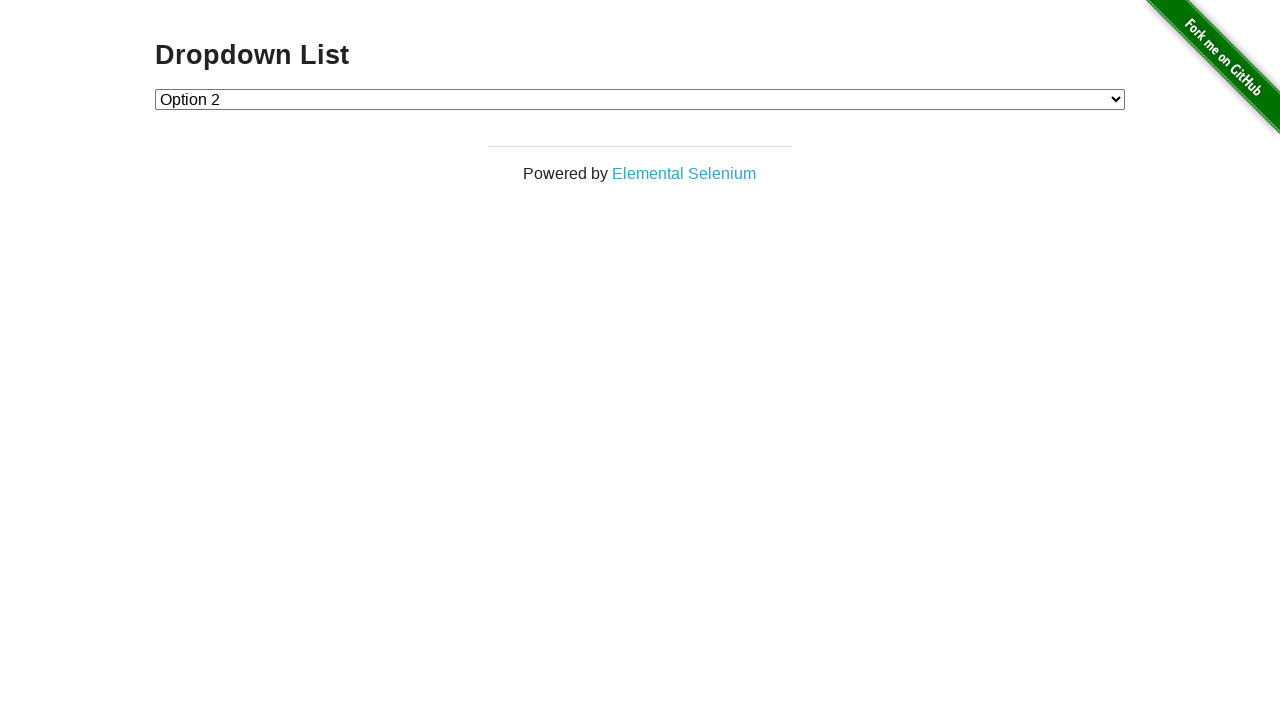